Tests right-click context menu functionality by right-clicking a button, selecting the "Copy" option from the context menu, and accepting the resulting alert dialog

Starting URL: https://swisnl.github.io/jQuery-contextMenu/demo.html

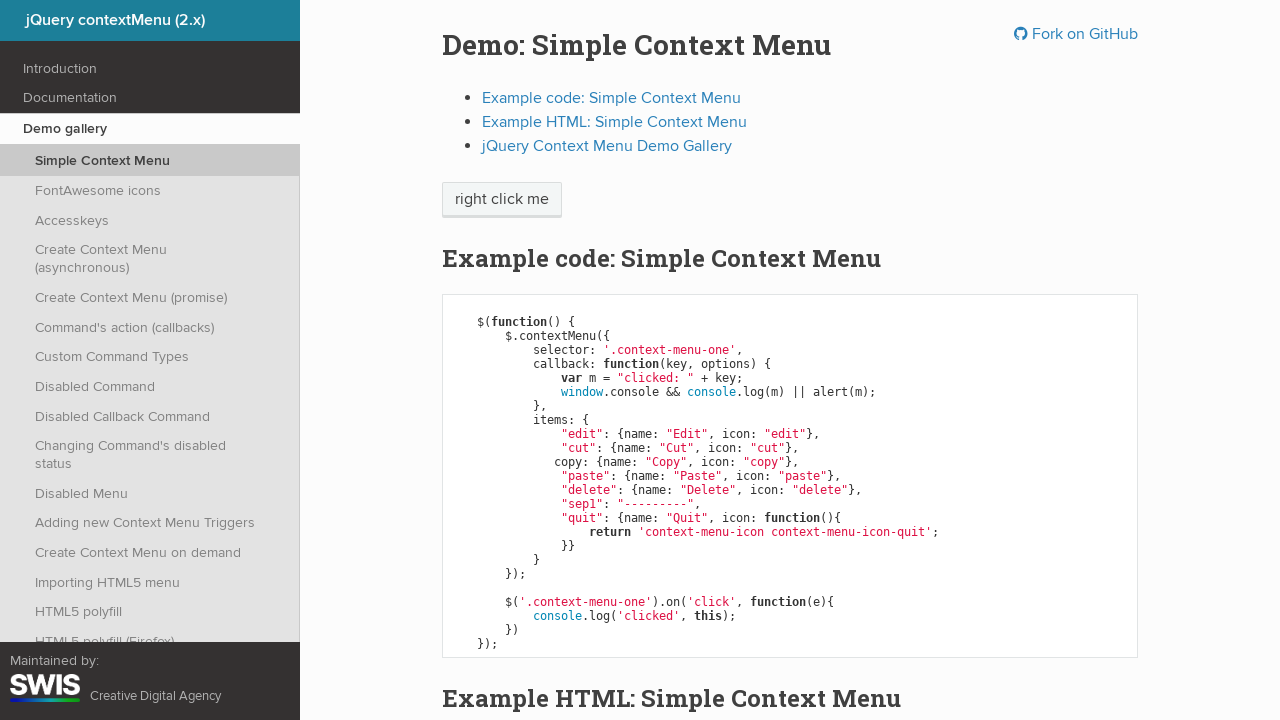

Right-clicked the context menu button at (502, 200) on .context-menu-one.btn.btn-neutral
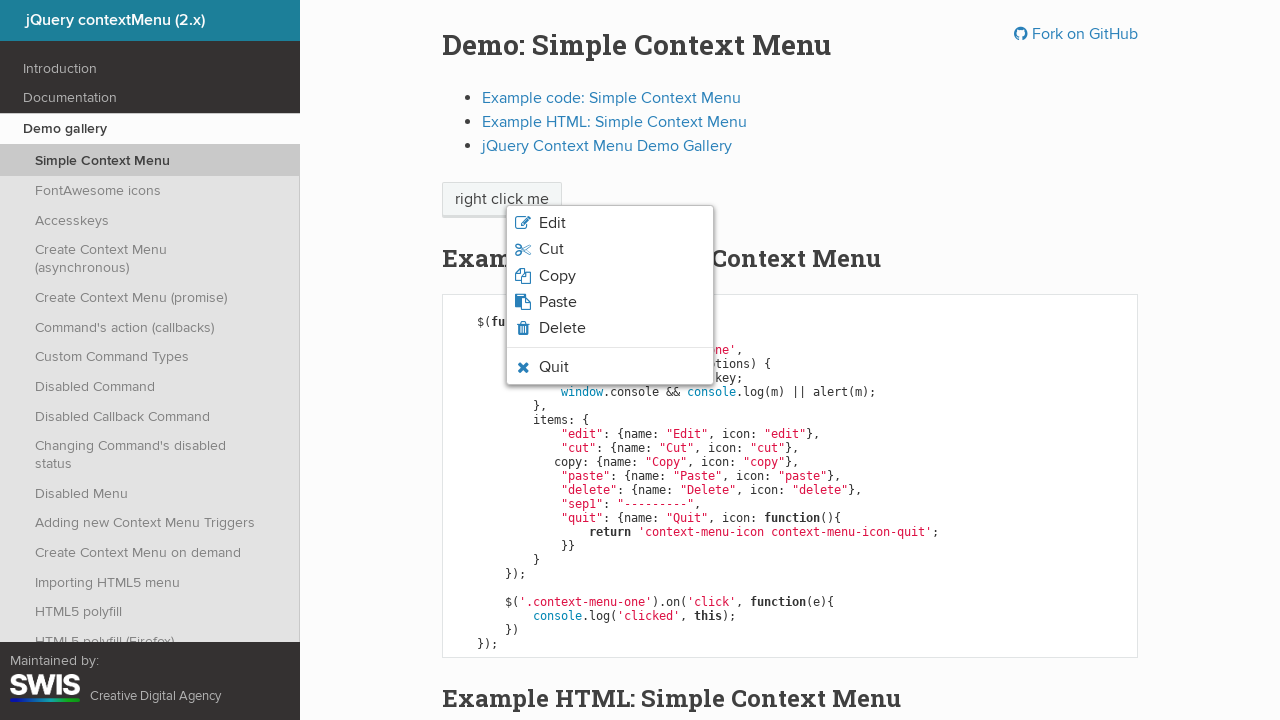

Clicked the 'Copy' option from the context menu at (610, 276) on .context-menu-item.context-menu-icon.context-menu-icon-copy
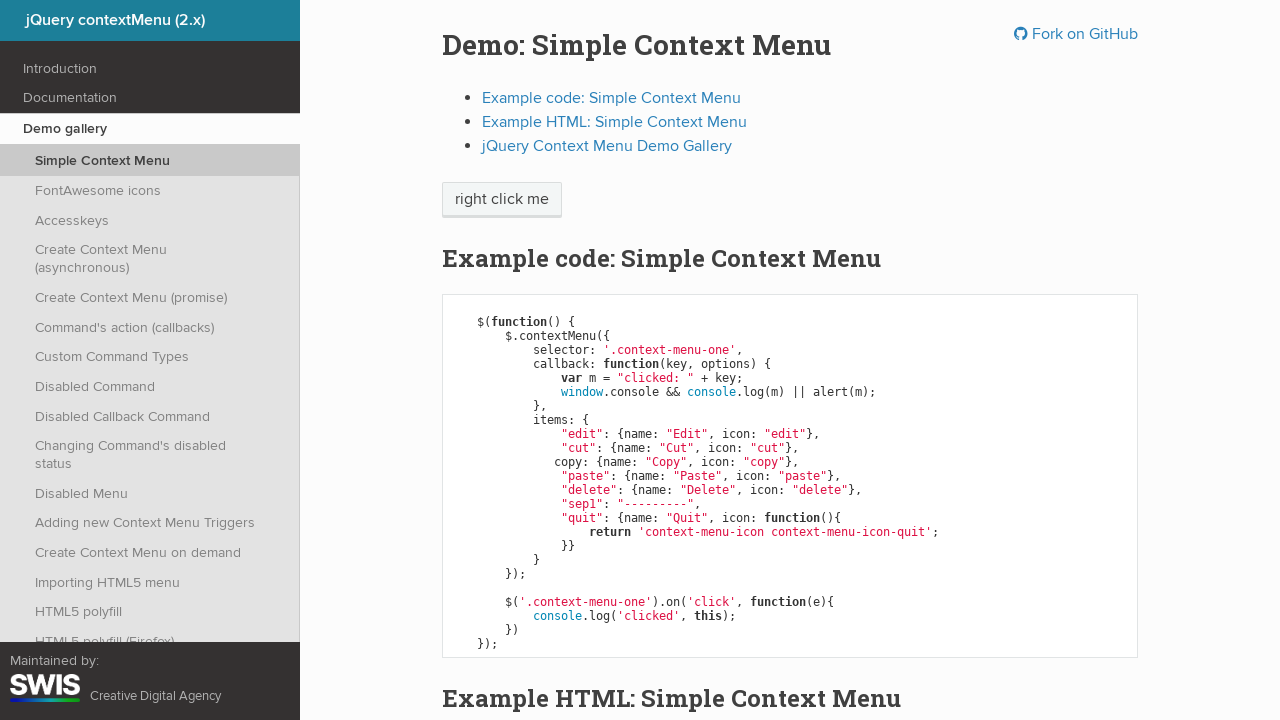

Set up dialog handler to accept alerts
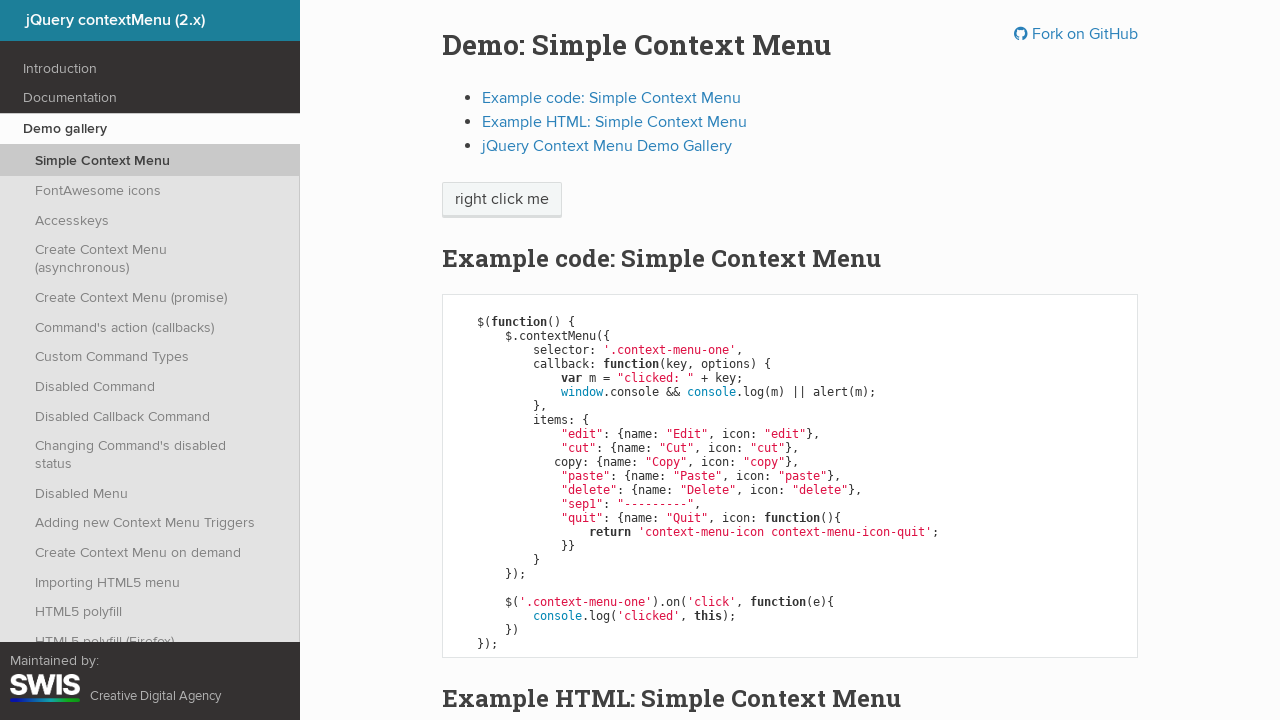

Waited 1 second for alert to be handled
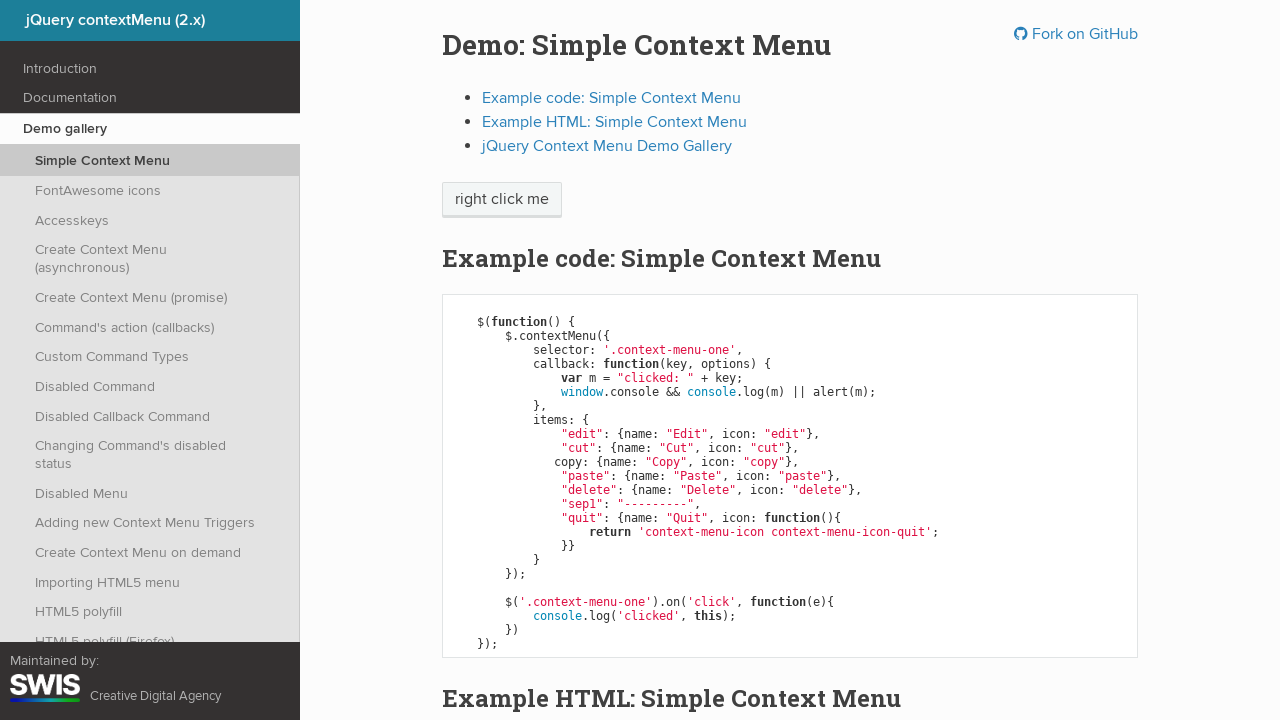

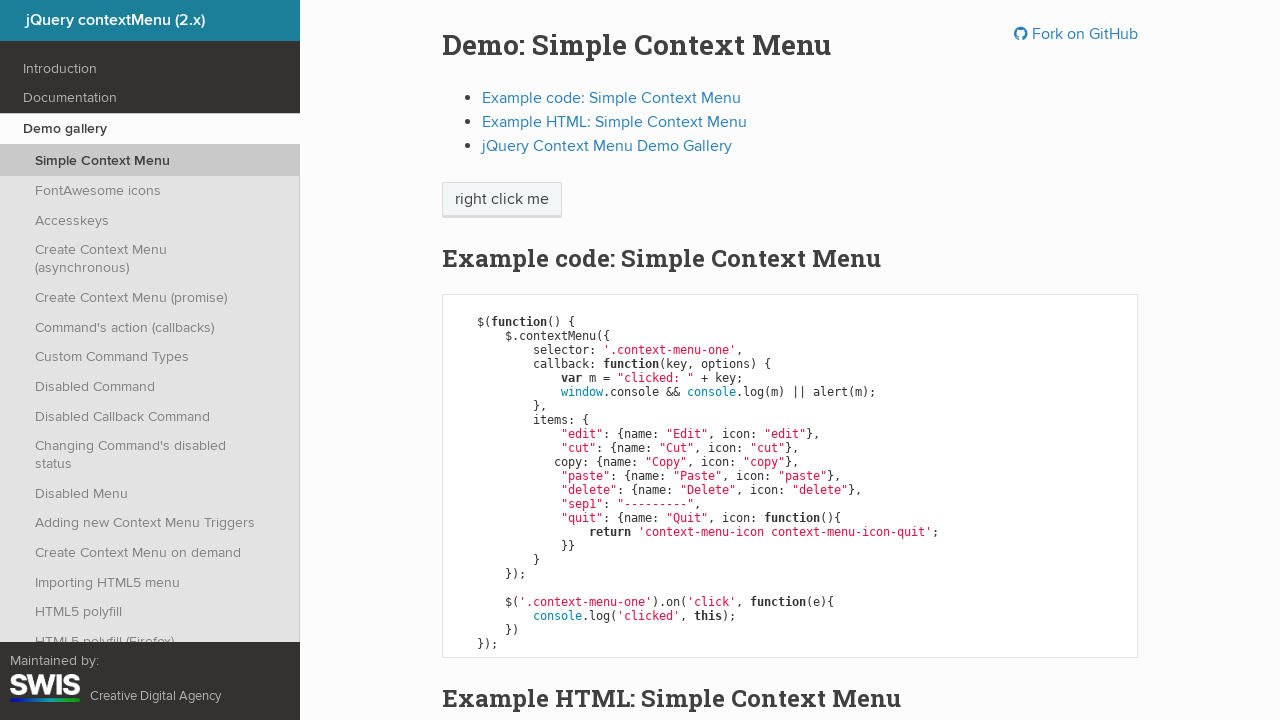